Tests the web tables form functionality by clicking the Add button, verifying all form fields are initially empty, filling out the form with user details (name, email, age, salary, department), and submitting the form.

Starting URL: https://demoqa.com/webtables

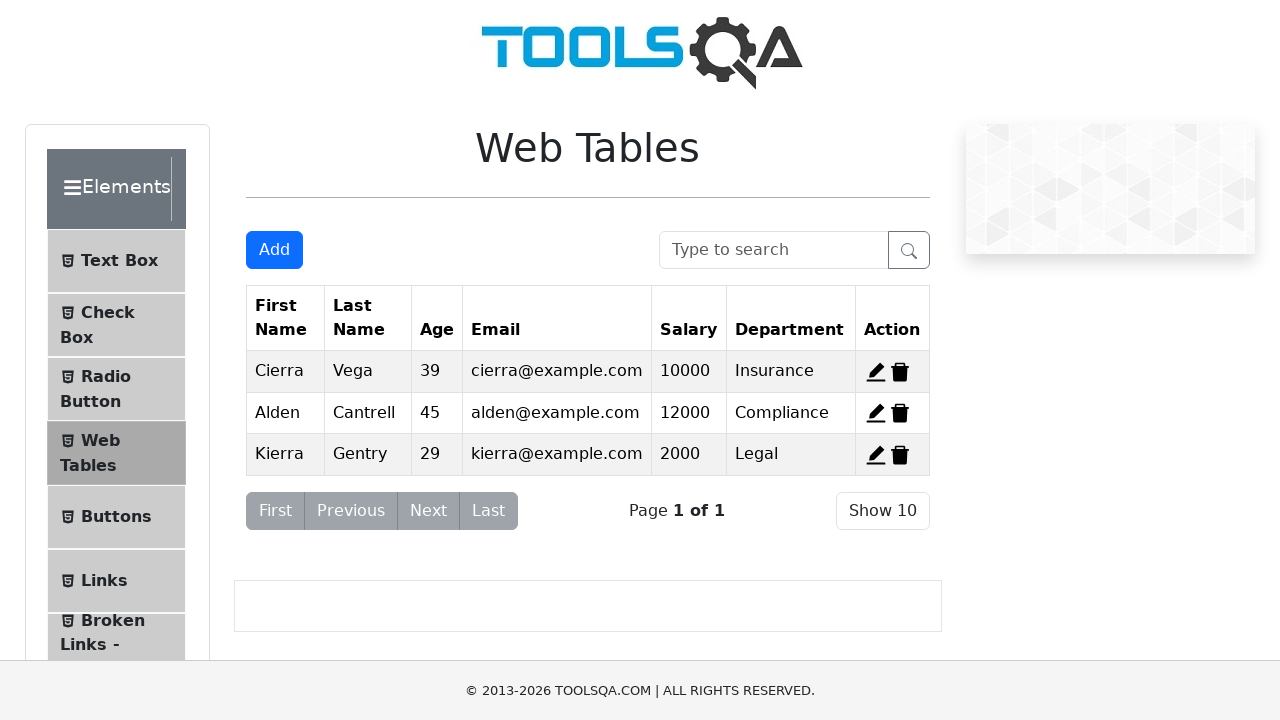

Clicked Add button to open the form at (274, 250) on internal:role=button[name="Add"i]
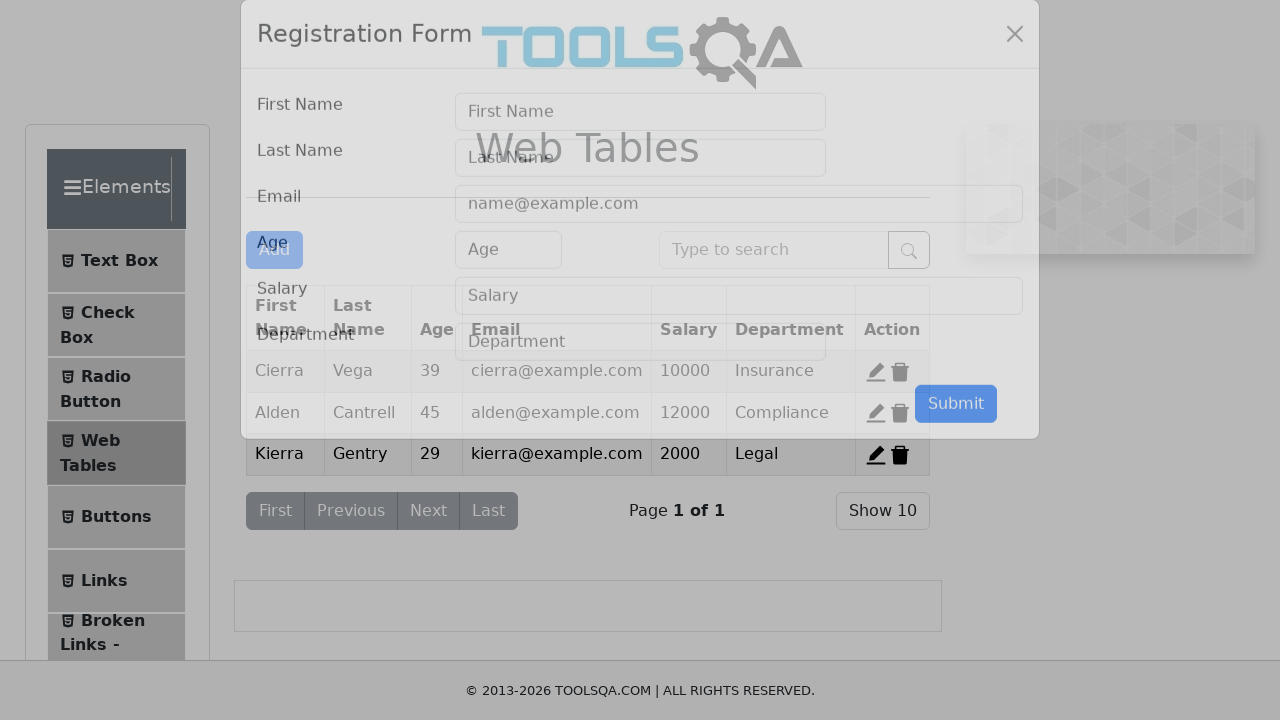

Verified First Name field is empty
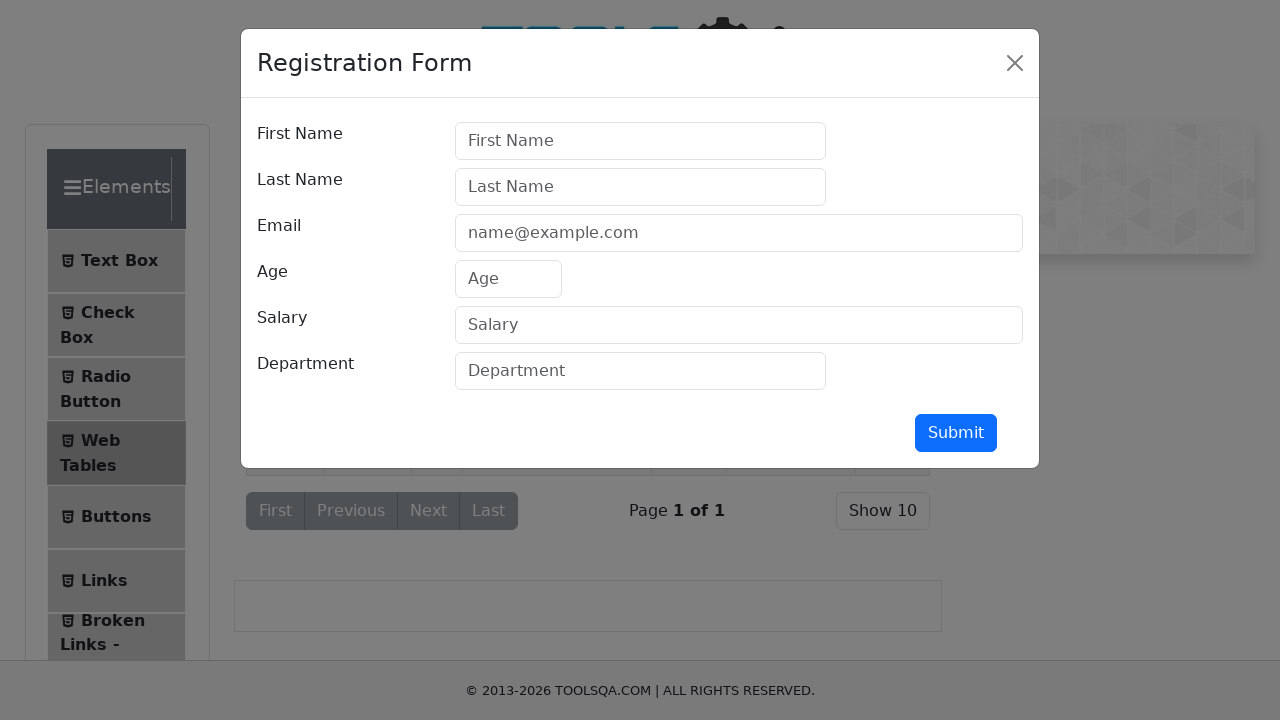

Verified Last Name field is empty
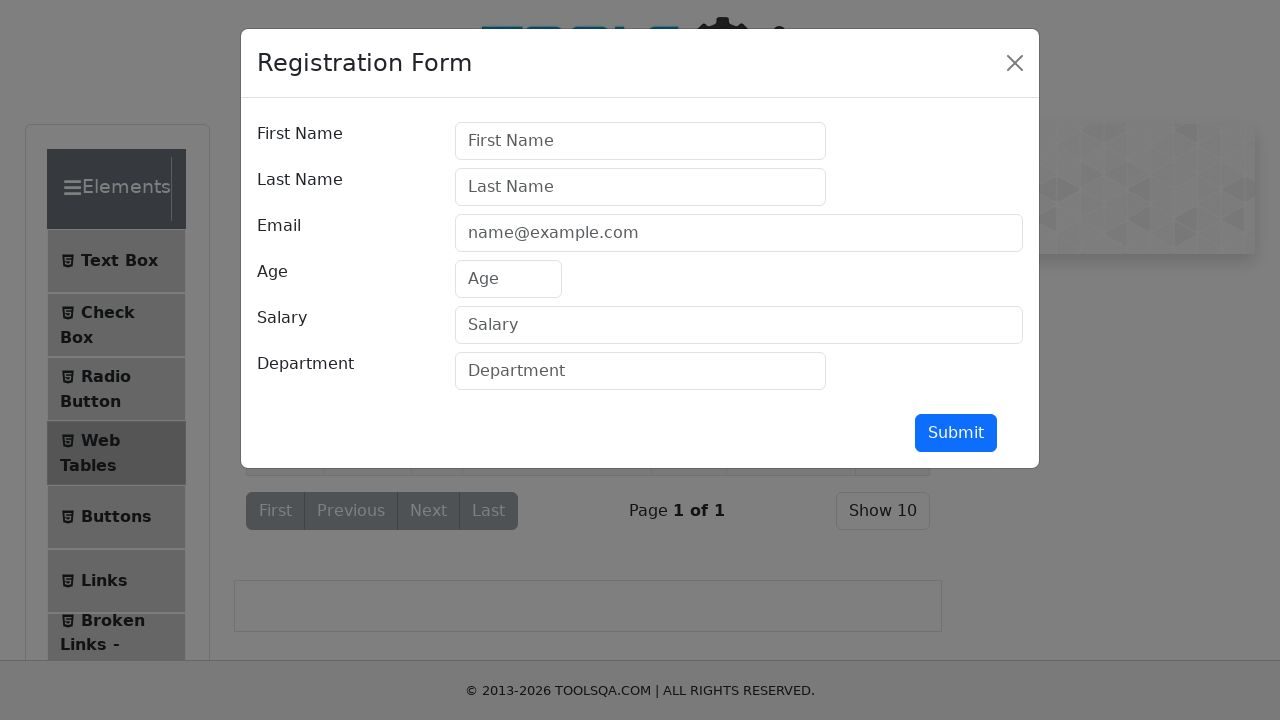

Verified Email field is empty
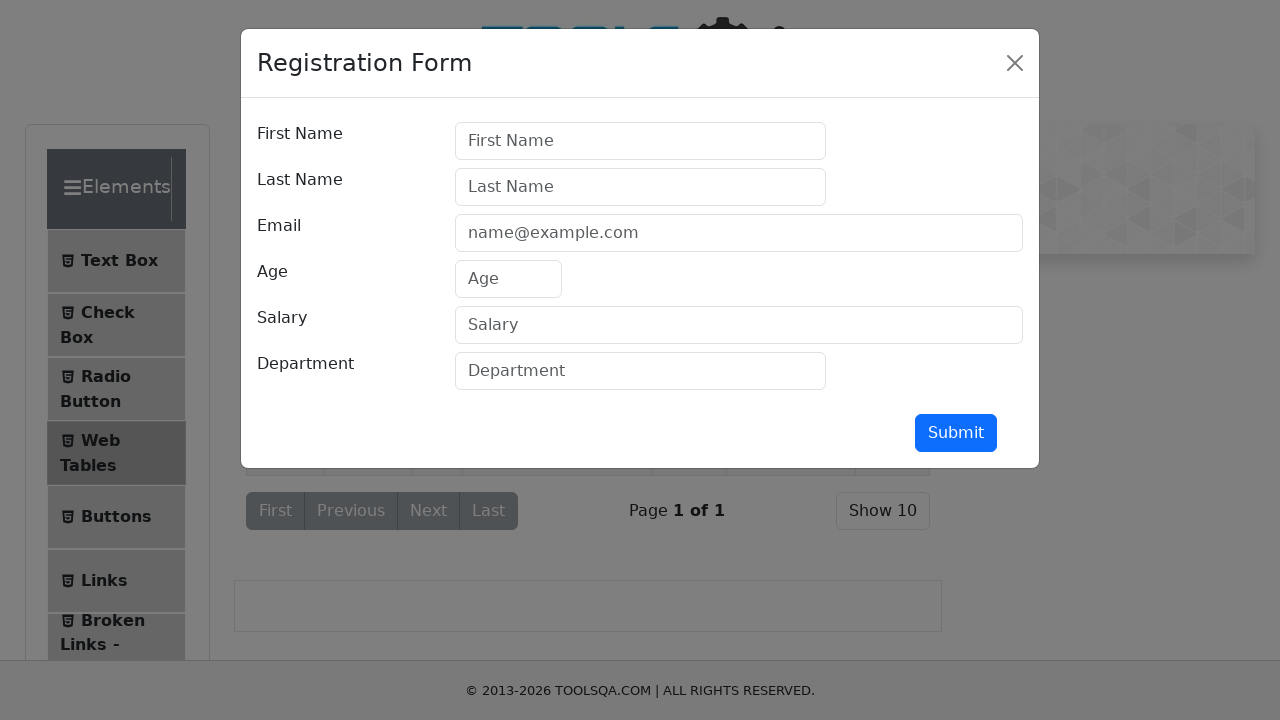

Verified Age field is empty
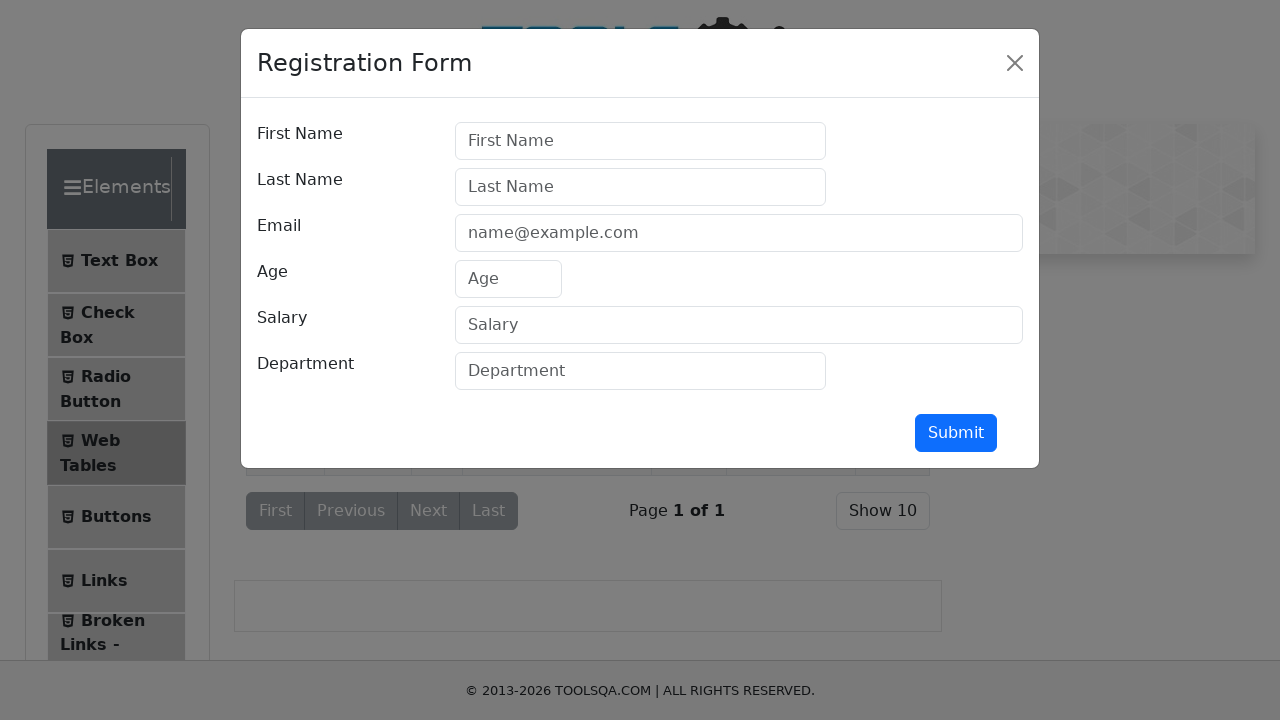

Verified Salary field is empty
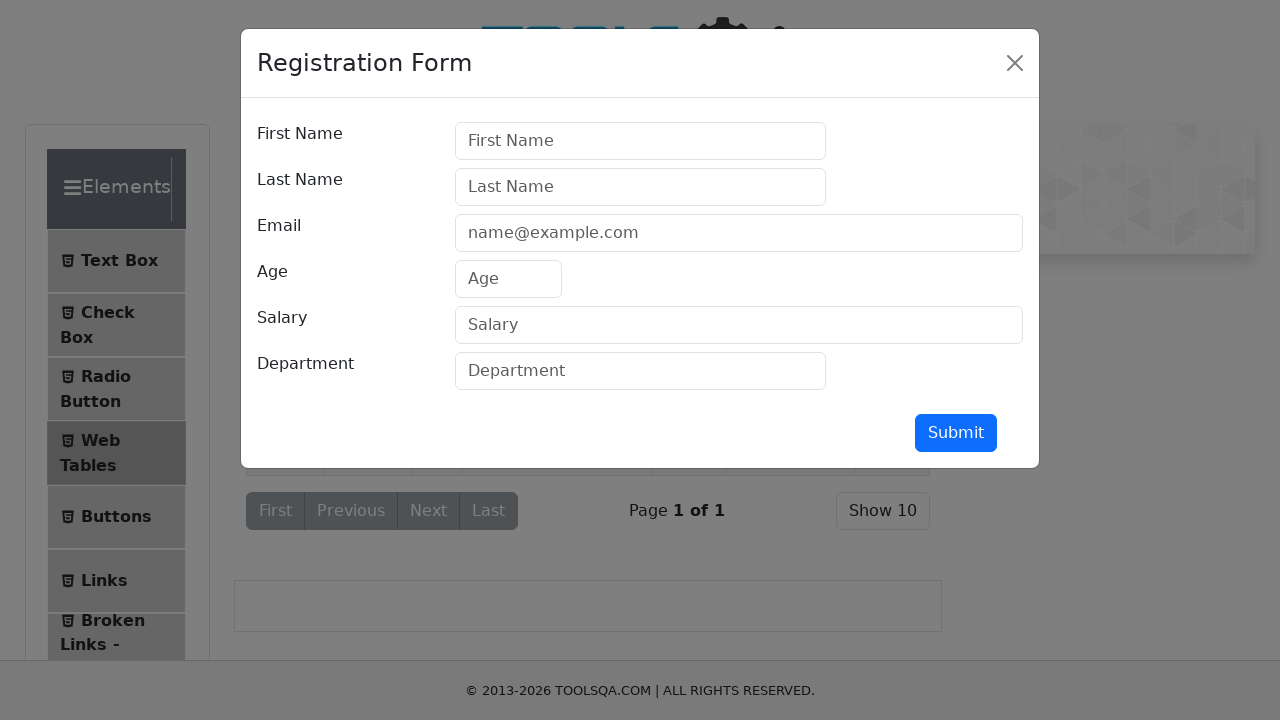

Verified Department field is empty
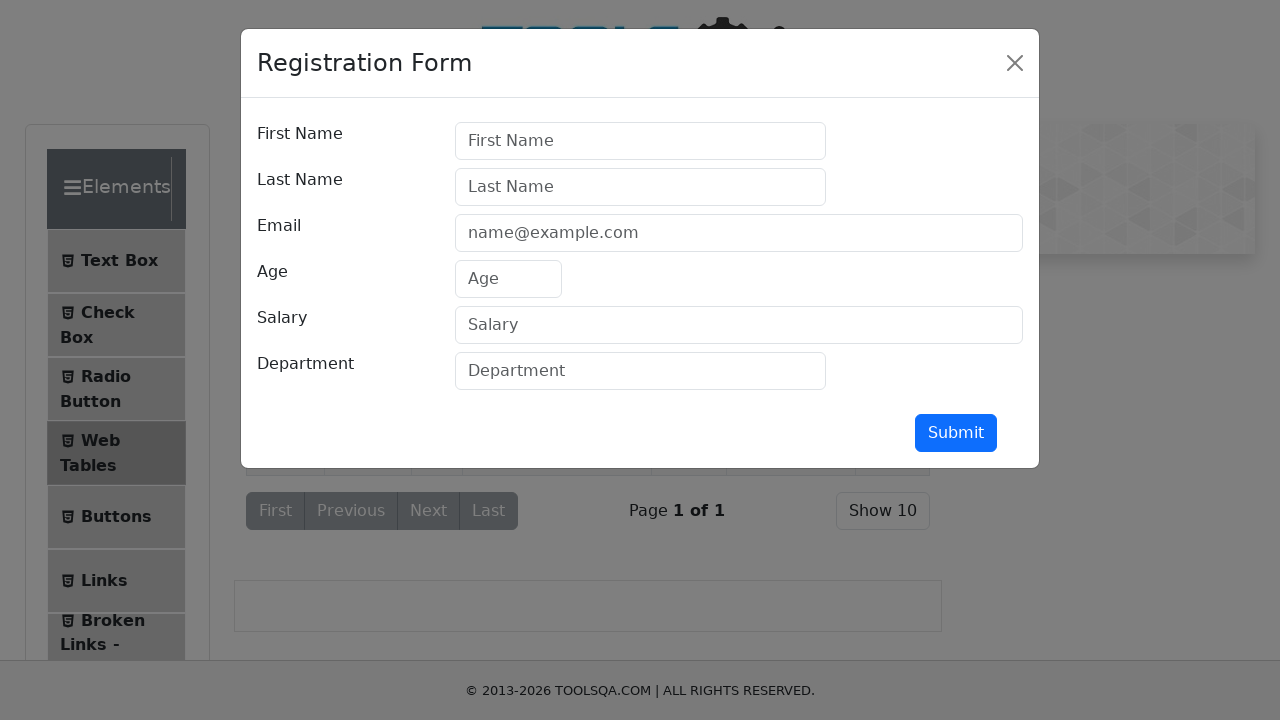

Clicked First Name field at (640, 141) on internal:attr=[placeholder="First Name"i]
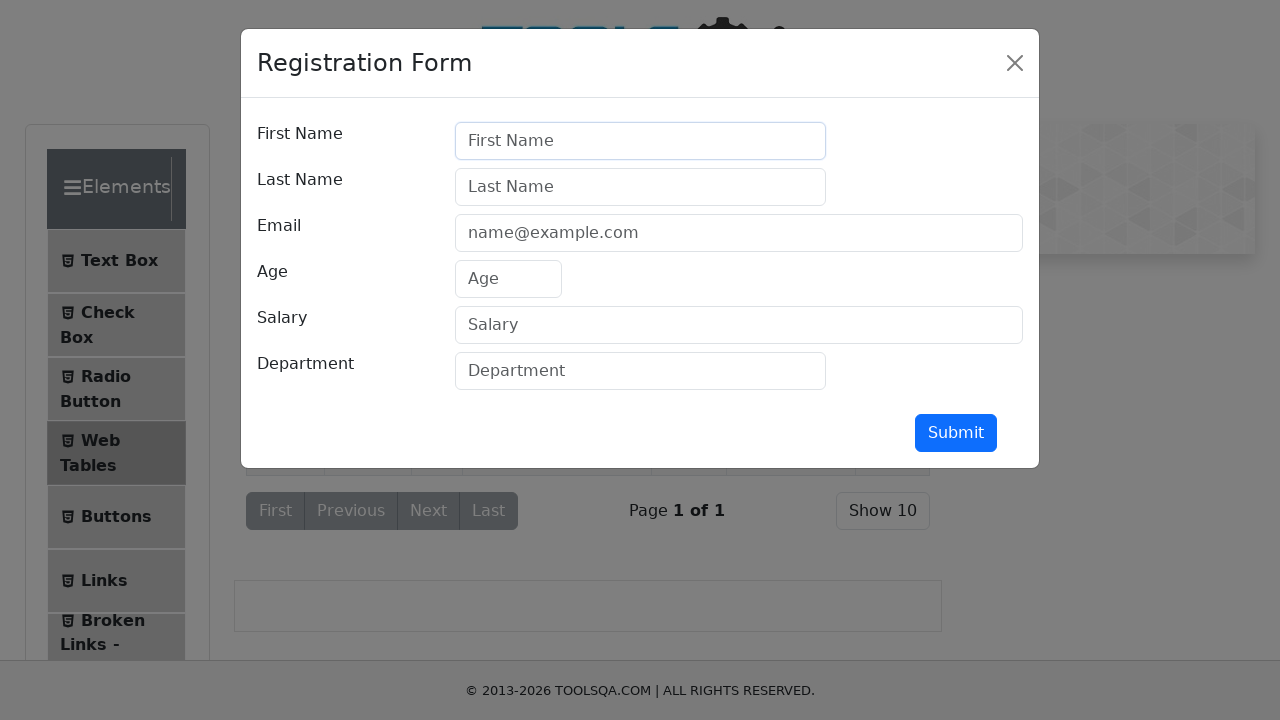

Filled First Name field with 'Marcus' on internal:attr=[placeholder="First Name"i]
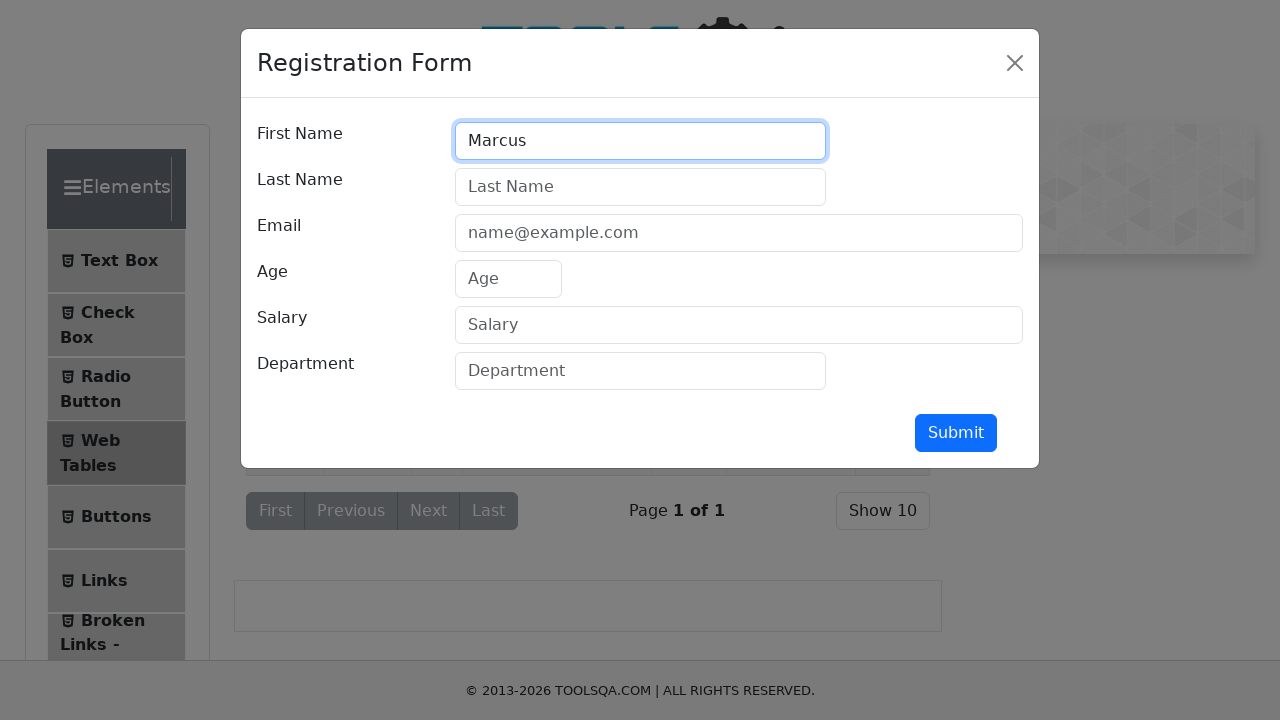

Clicked Last Name field at (640, 187) on internal:attr=[placeholder="Last Name"i]
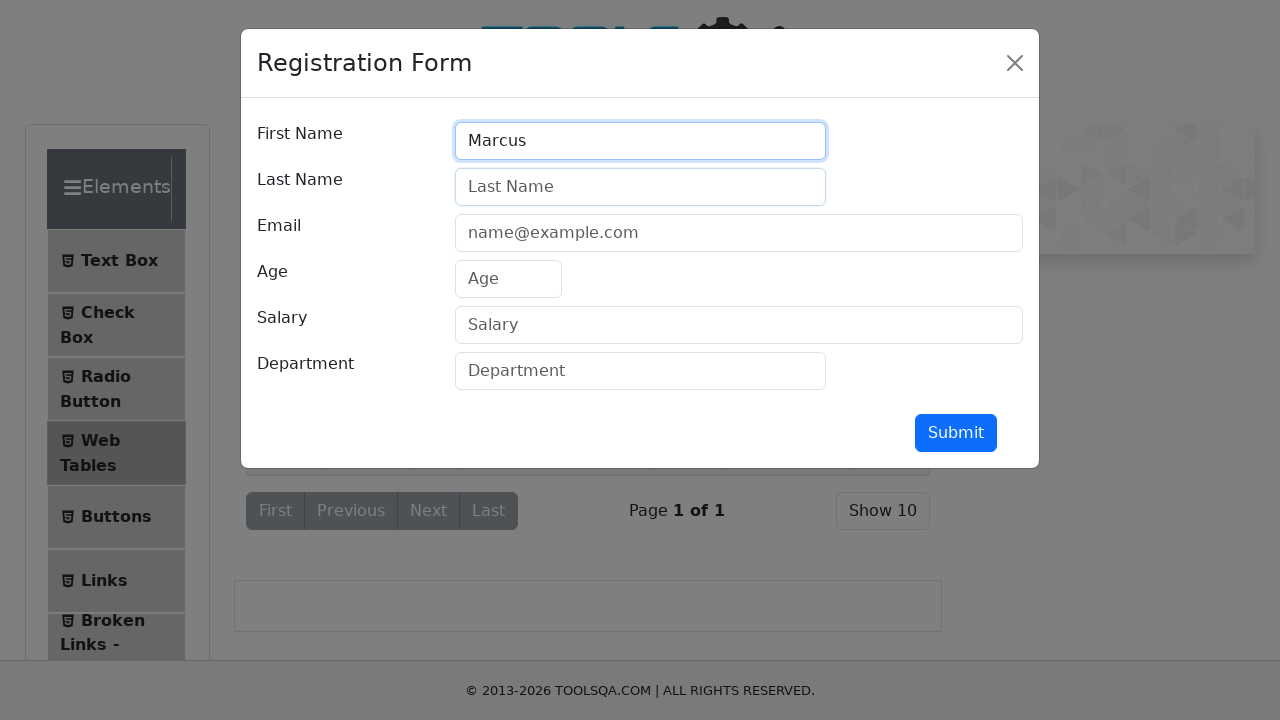

Filled Last Name field with 'Anderson' on internal:attr=[placeholder="Last Name"i]
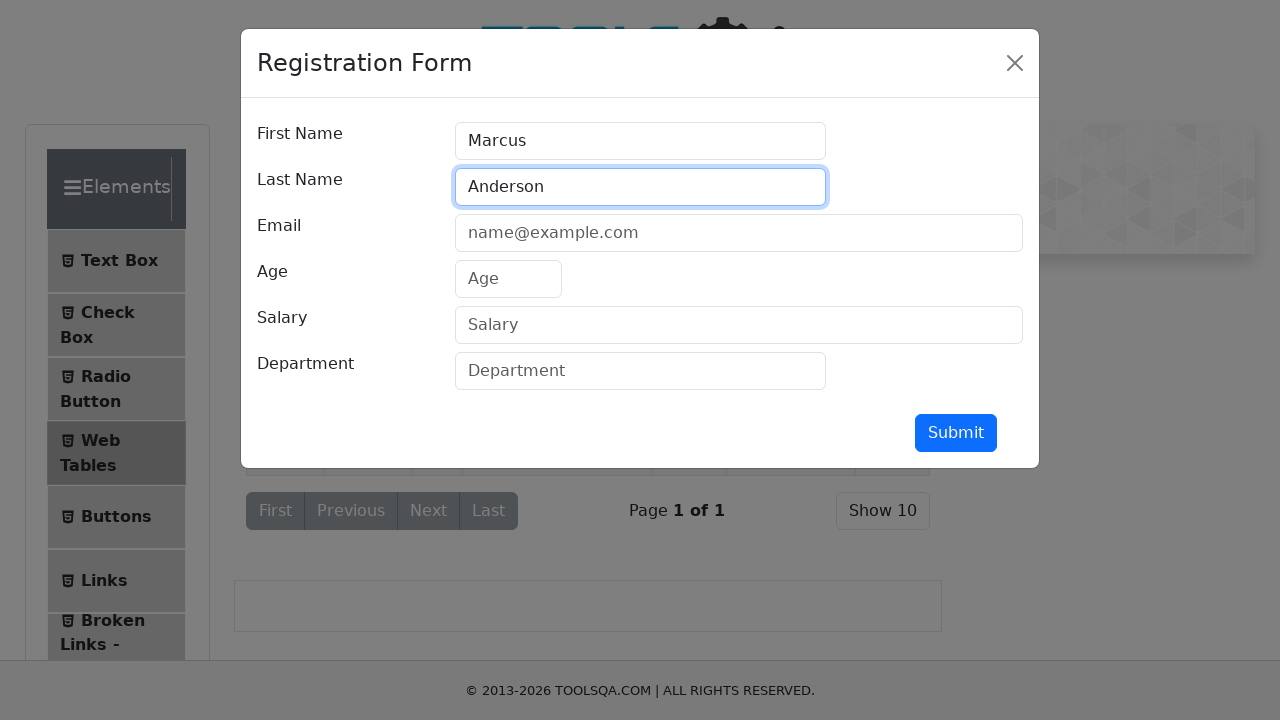

Clicked Email field at (739, 233) on internal:attr=[placeholder="name@example.com"i]
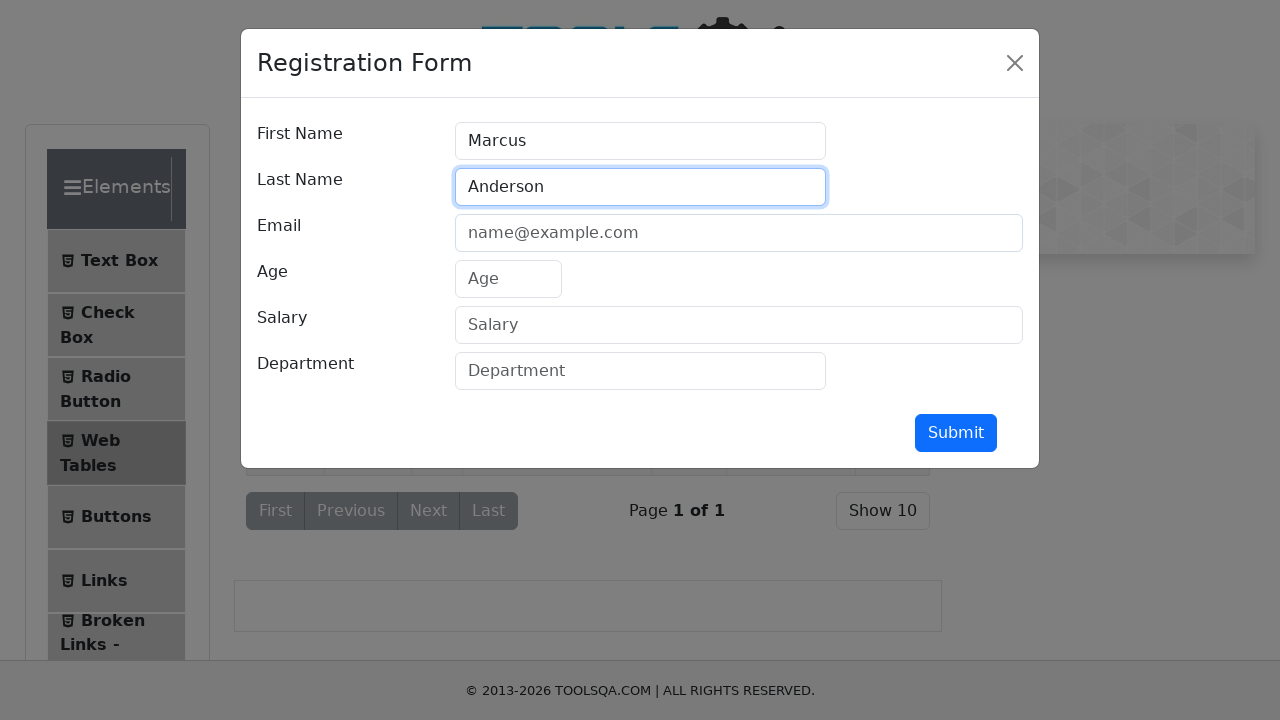

Filled Email field with 'marcus.anderson@testmail.com' on internal:attr=[placeholder="name@example.com"i]
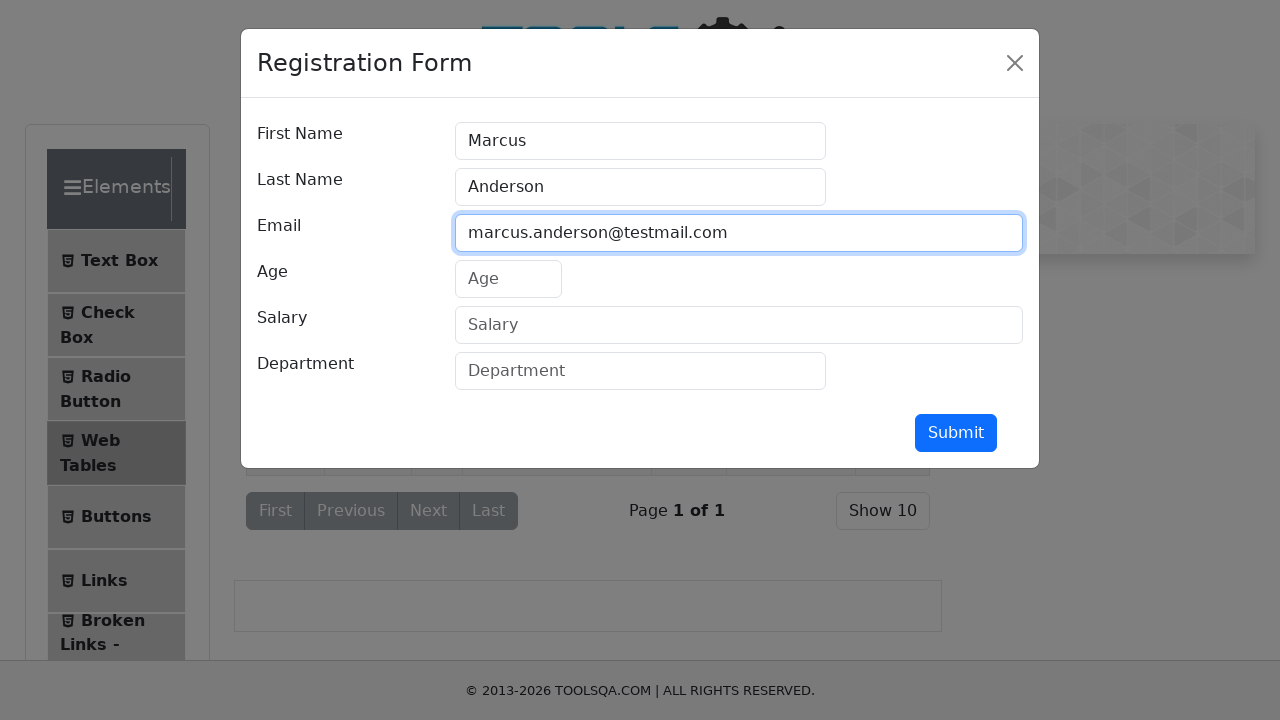

Clicked Age field at (508, 279) on internal:attr=[placeholder="Age"i]
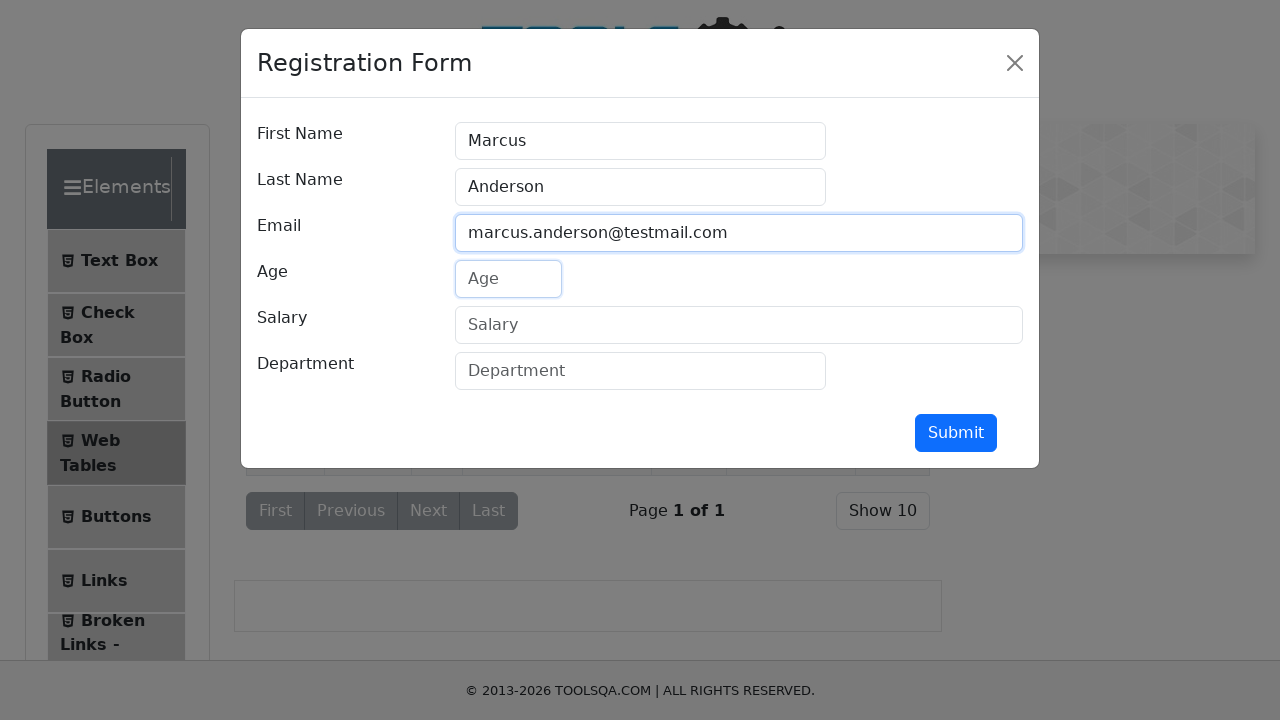

Filled Age field with '35' on internal:attr=[placeholder="Age"i]
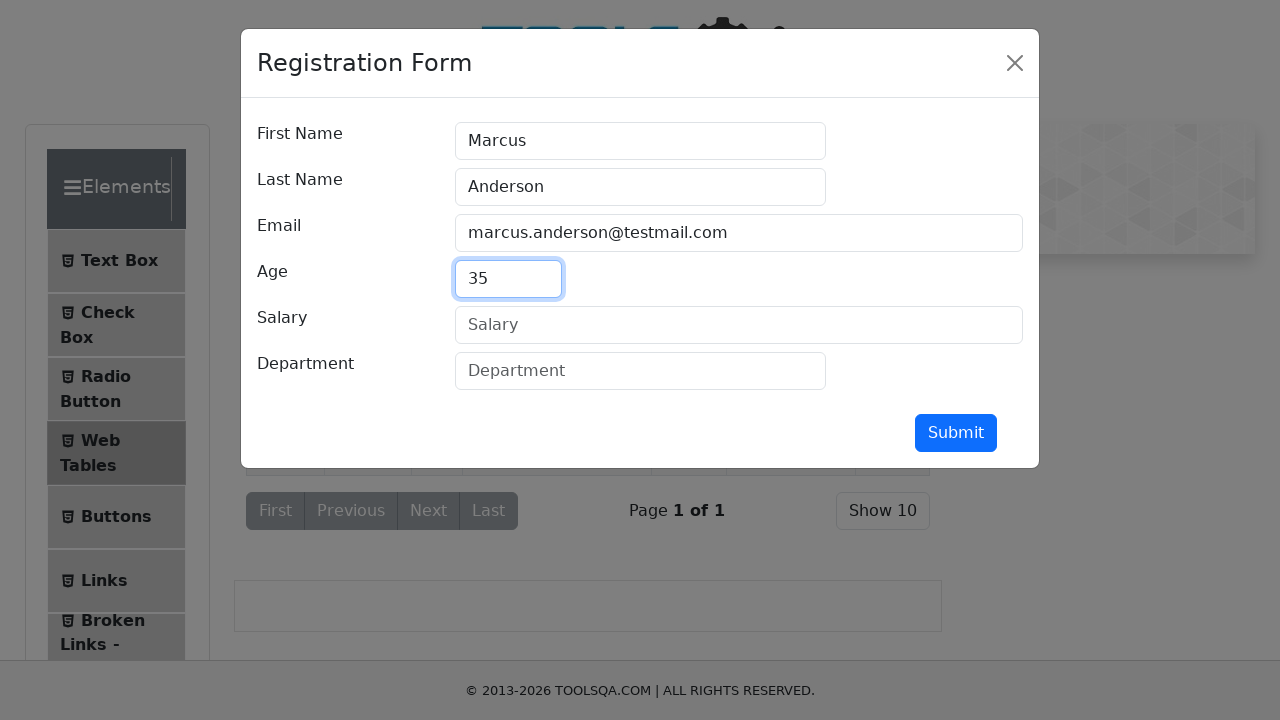

Clicked Salary field at (739, 325) on internal:attr=[placeholder="Salary"i]
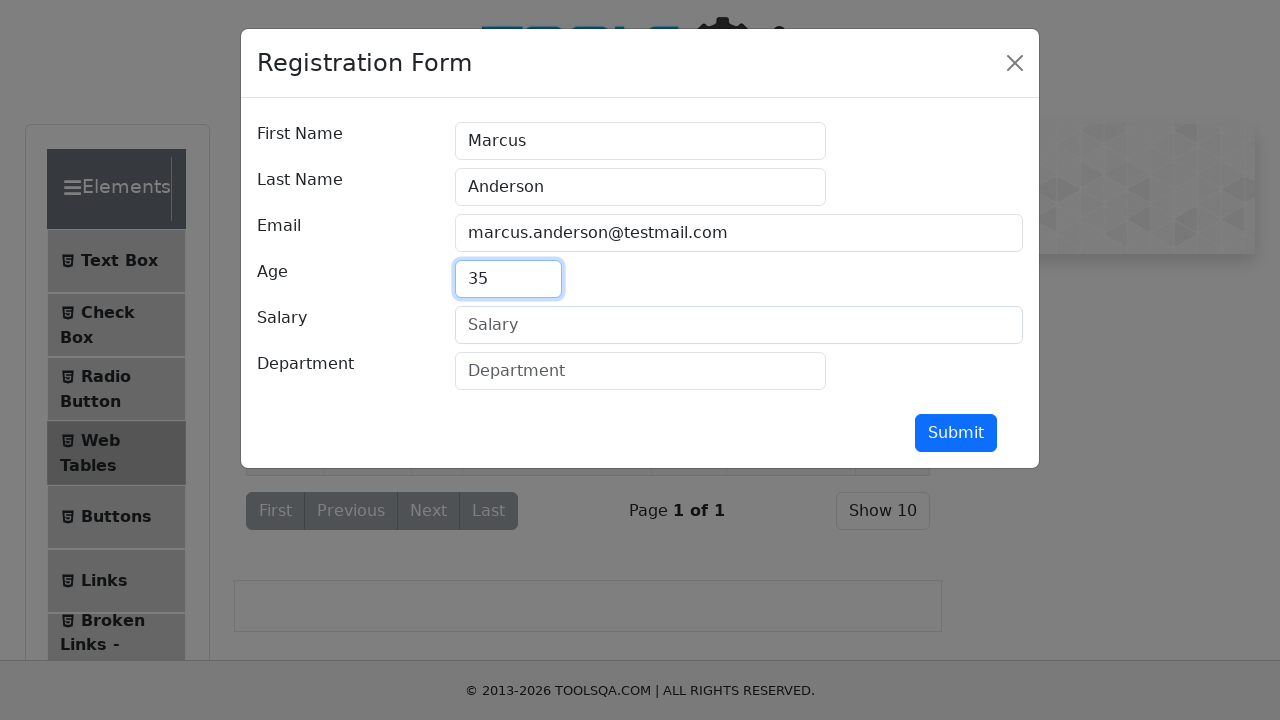

Filled Salary field with '7500' on internal:attr=[placeholder="Salary"i]
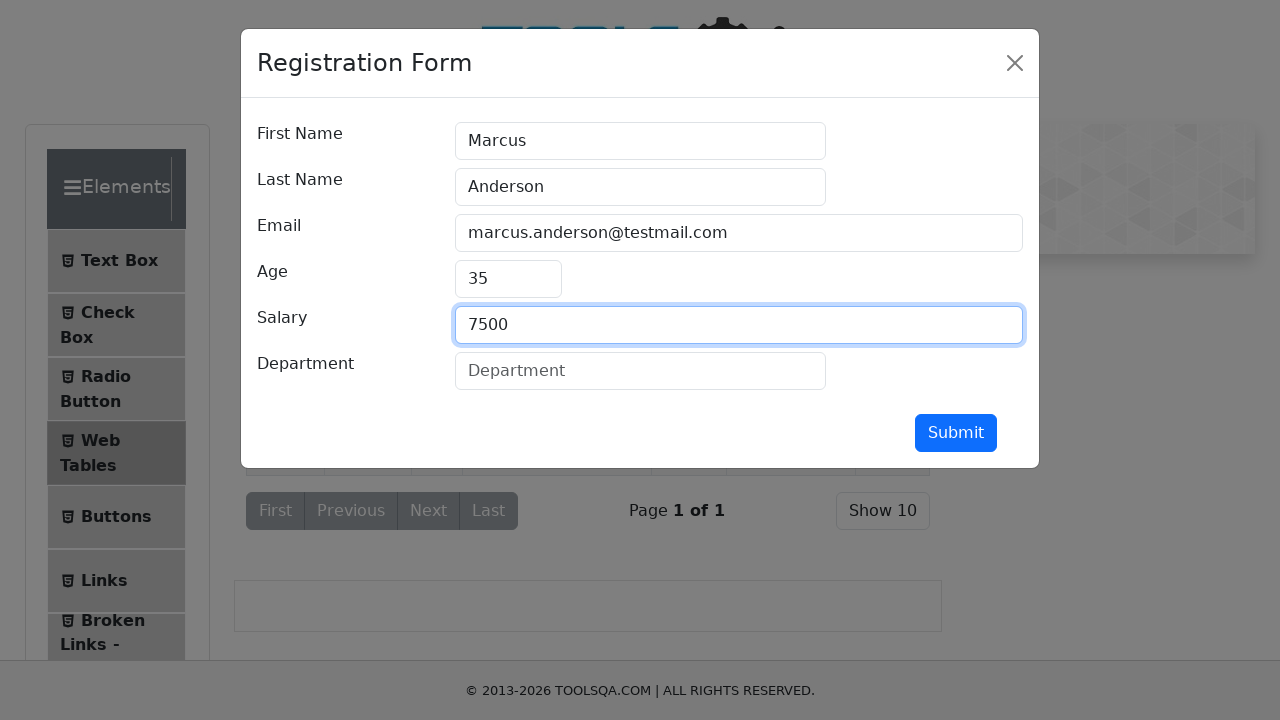

Clicked Department field at (640, 371) on internal:attr=[placeholder="Department"i]
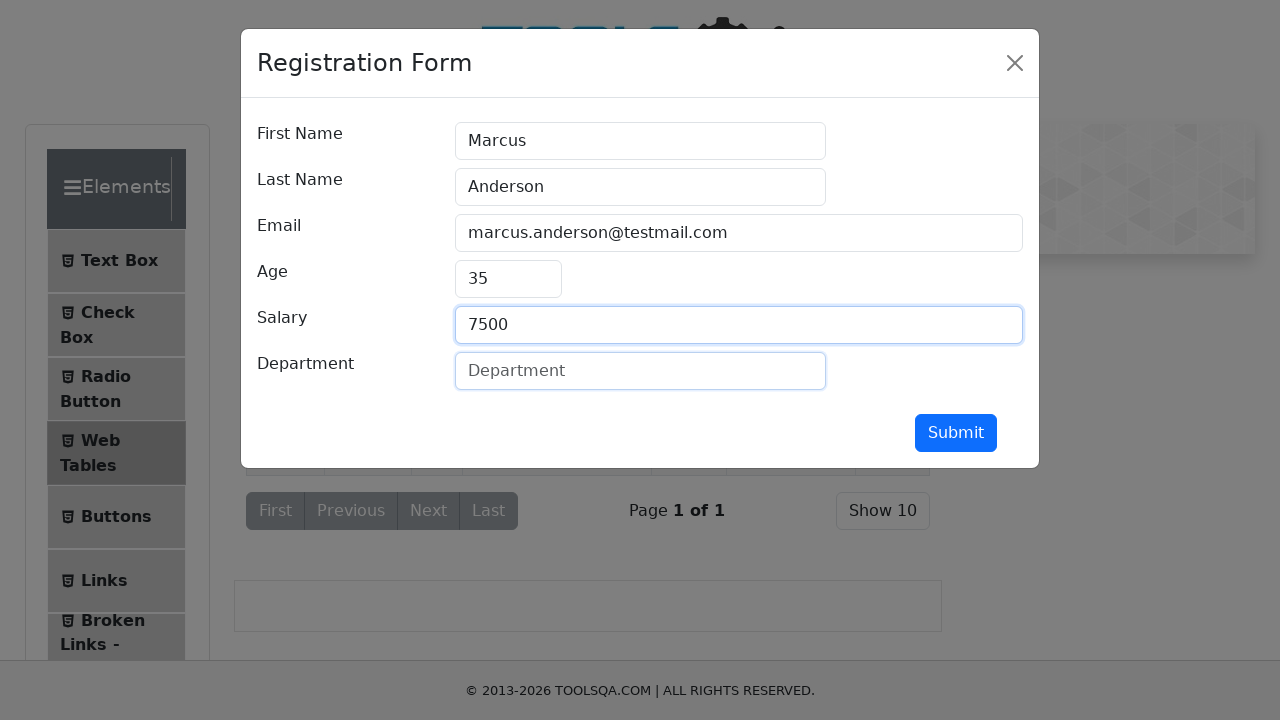

Filled Department field with 'Engineering' on internal:attr=[placeholder="Department"i]
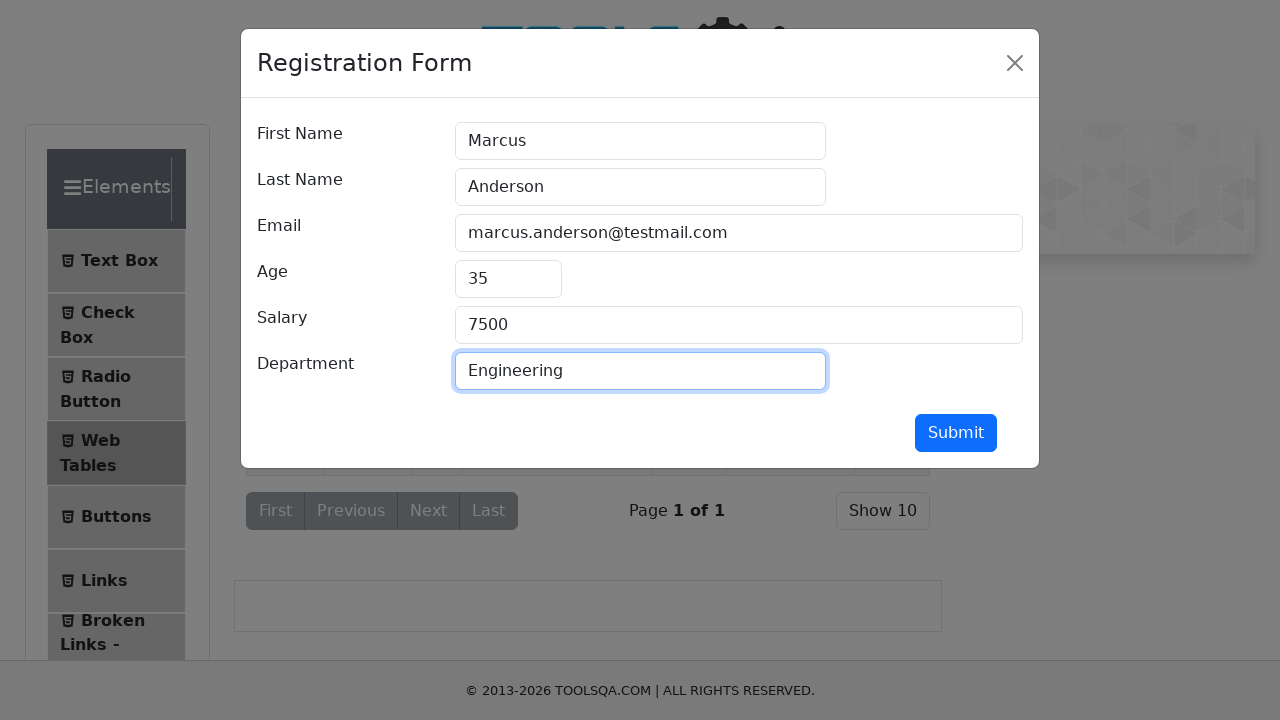

Clicked Submit button to submit the form at (956, 433) on internal:role=button[name="Submit"i]
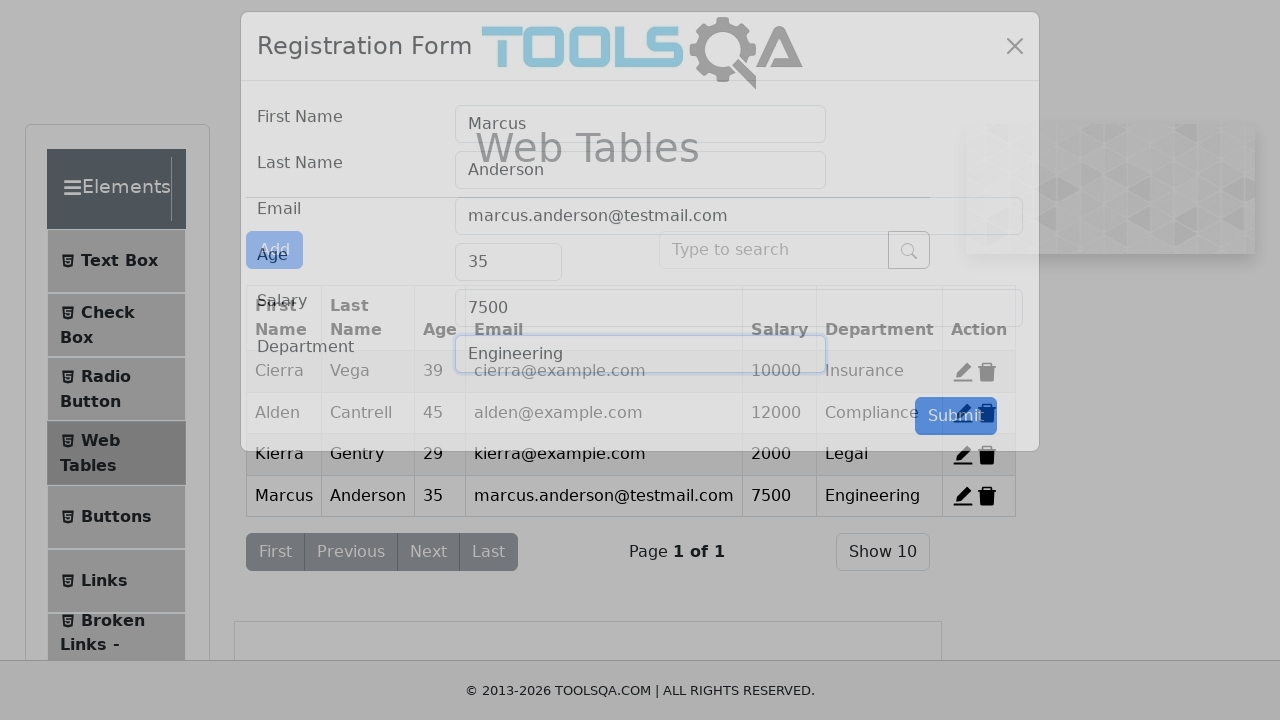

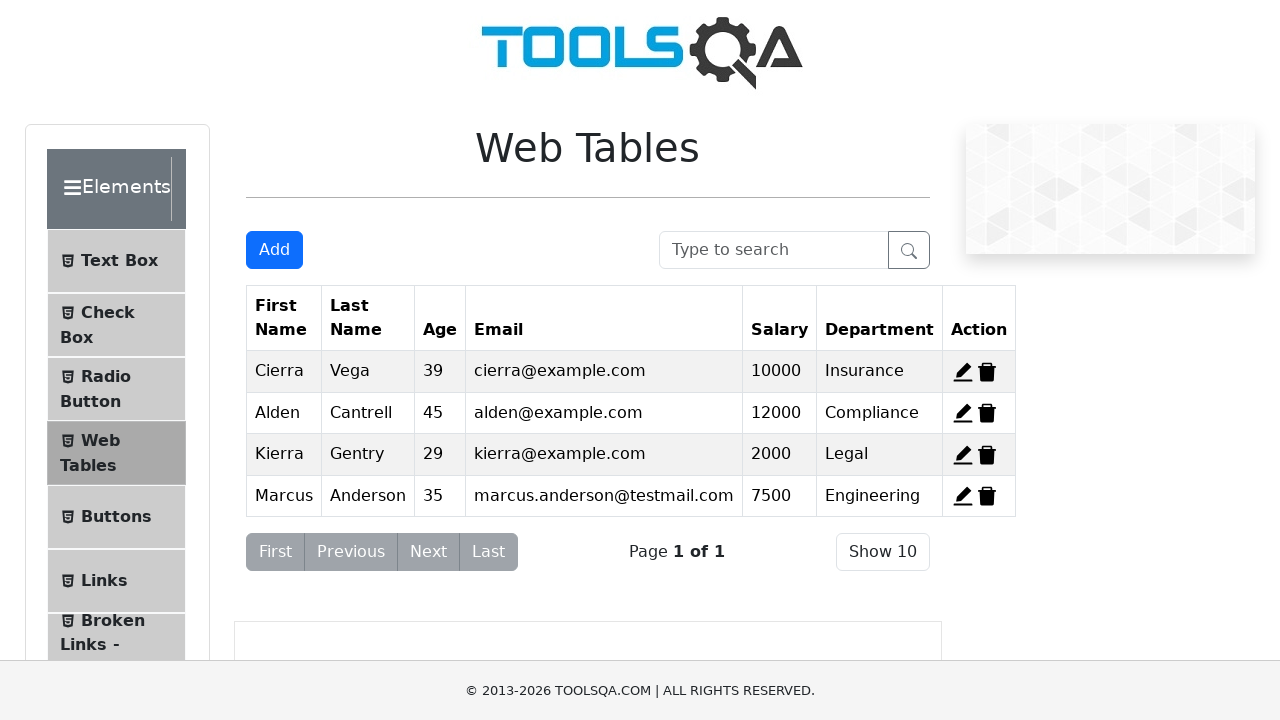